Navigates to AutomationTalks.com website

Starting URL: https://www.AutomationTalks.com

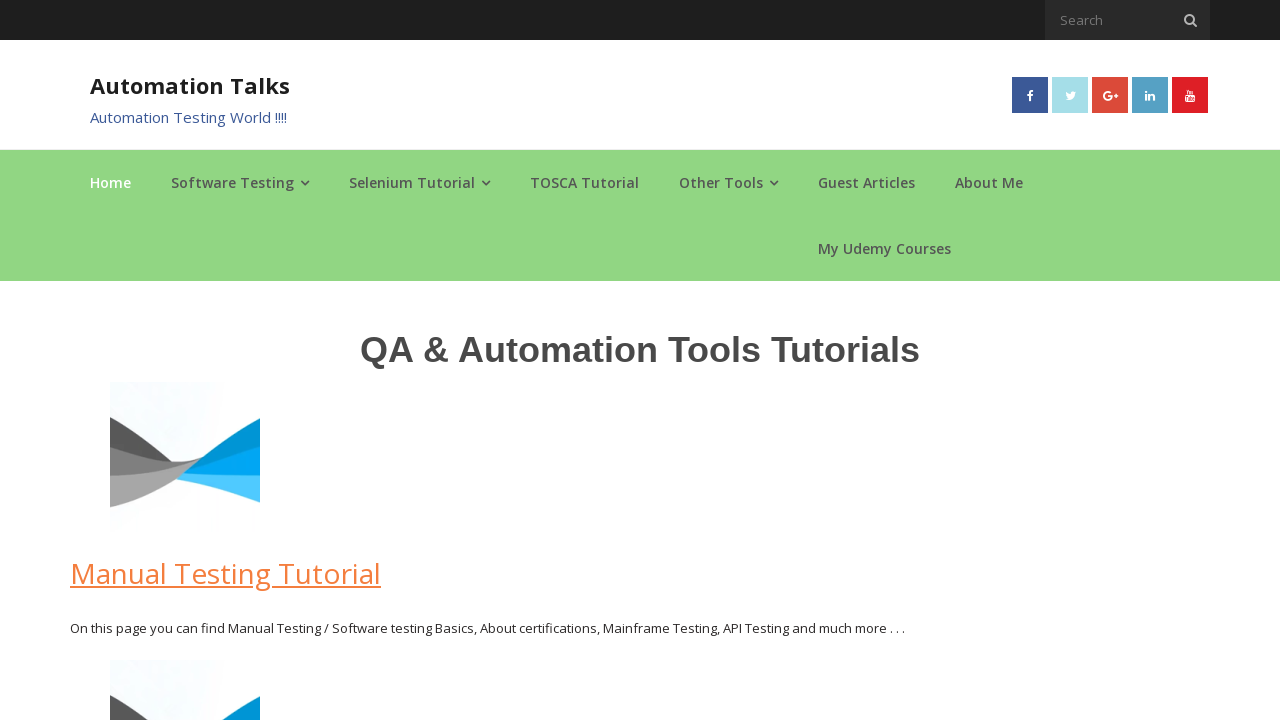

Navigated to AutomationTalks.com website
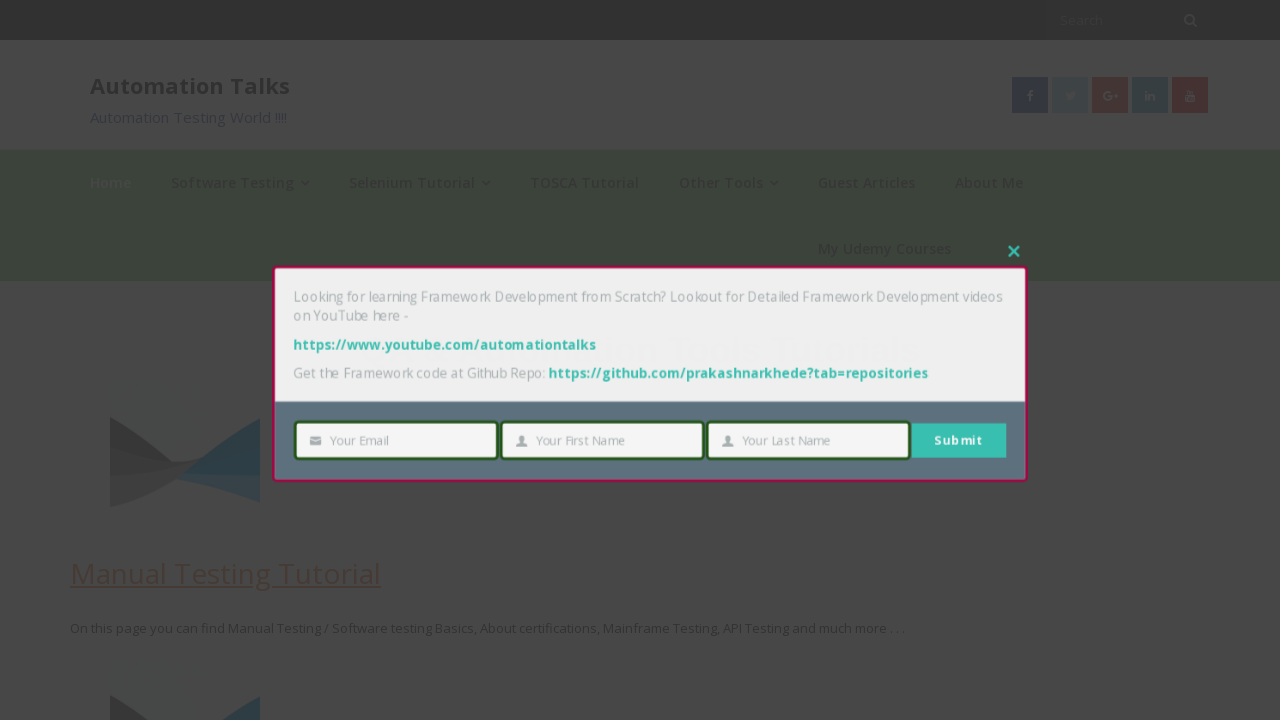

Retrieved page title: AutomationTalks - Learn Automation Testing
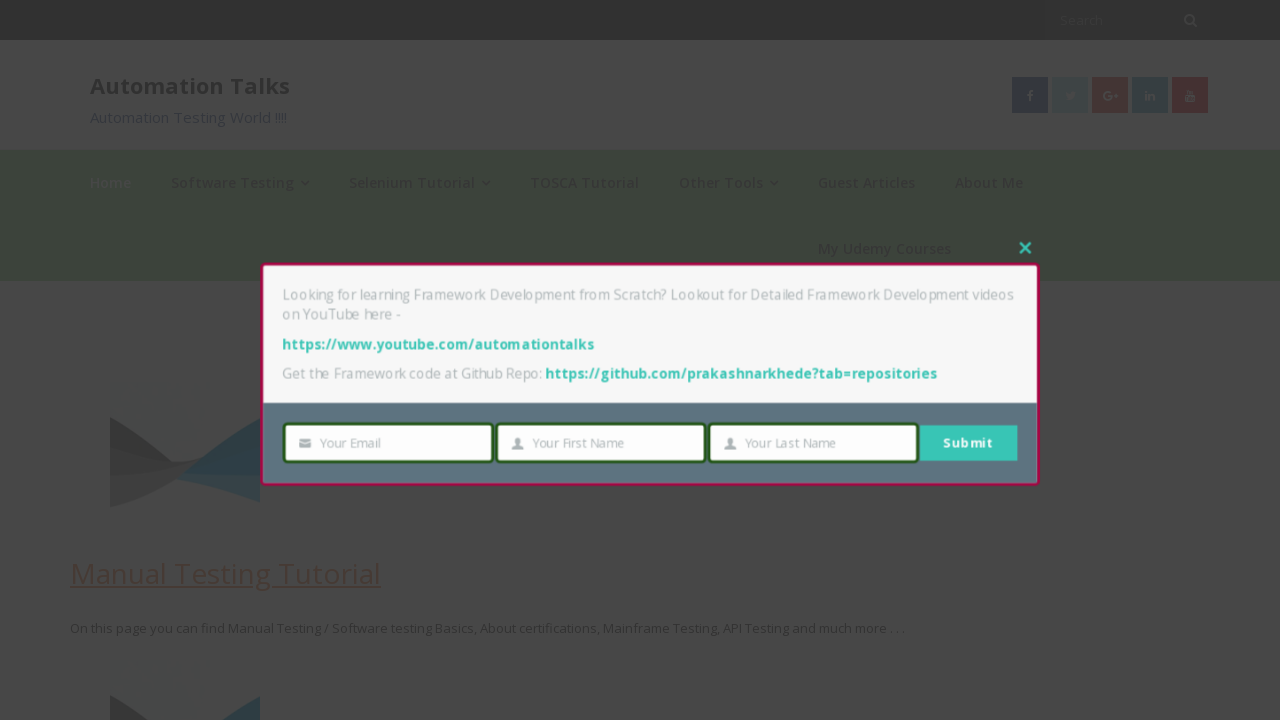

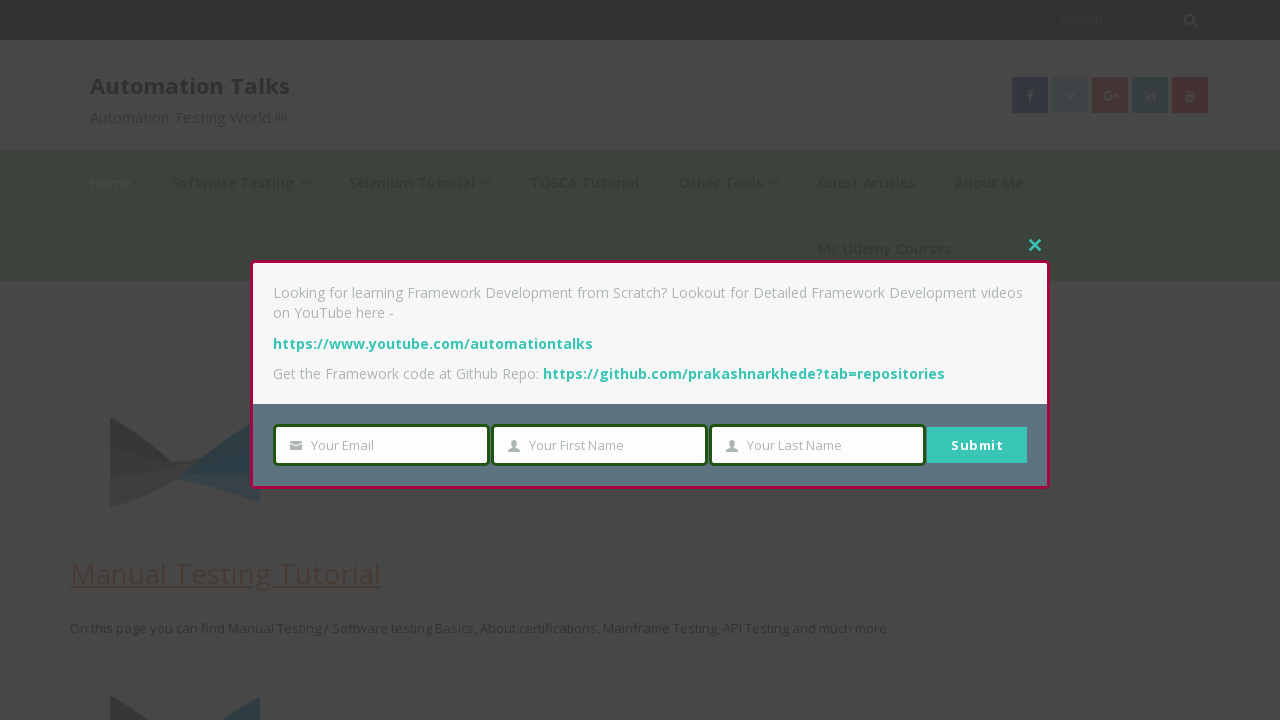